Tests navigation to the account creation page by clicking the "Join now" link on Starbucks homepage

Starting URL: https://www.starbucks.com

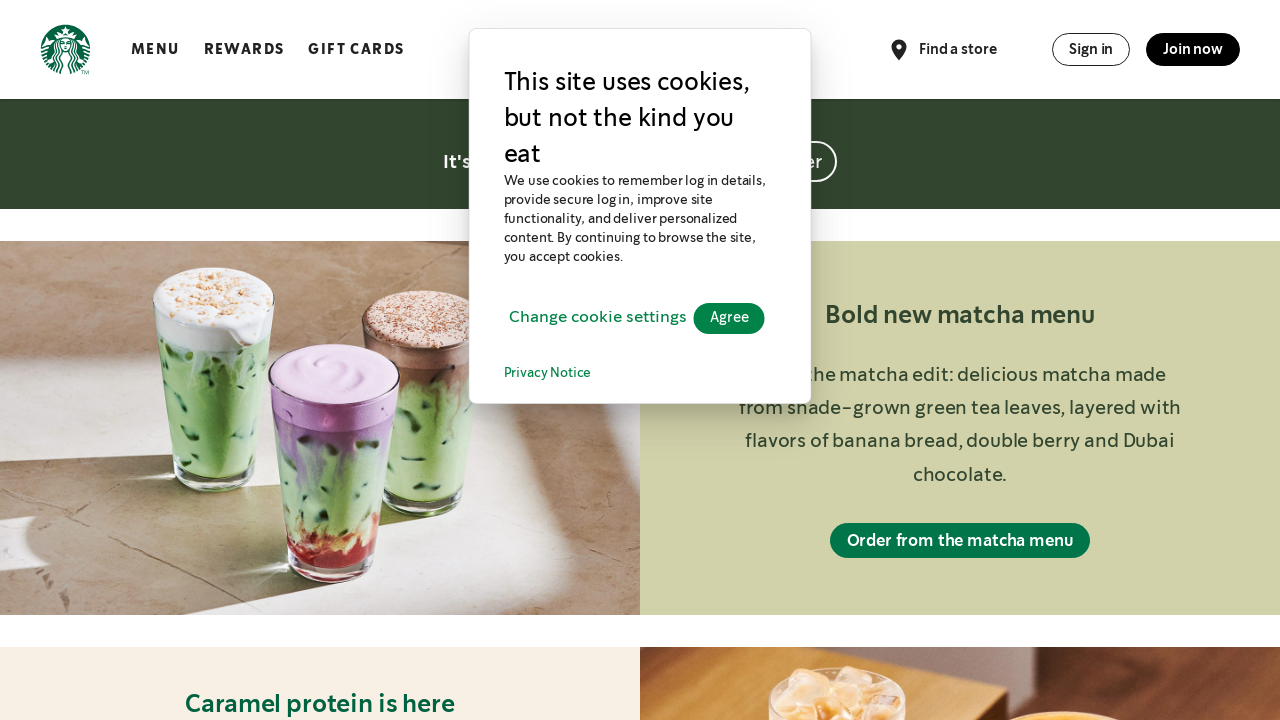

Clicked 'Join now' link on Starbucks homepage at (1193, 49) on xpath=//*[contains(text(), 'Join now')]
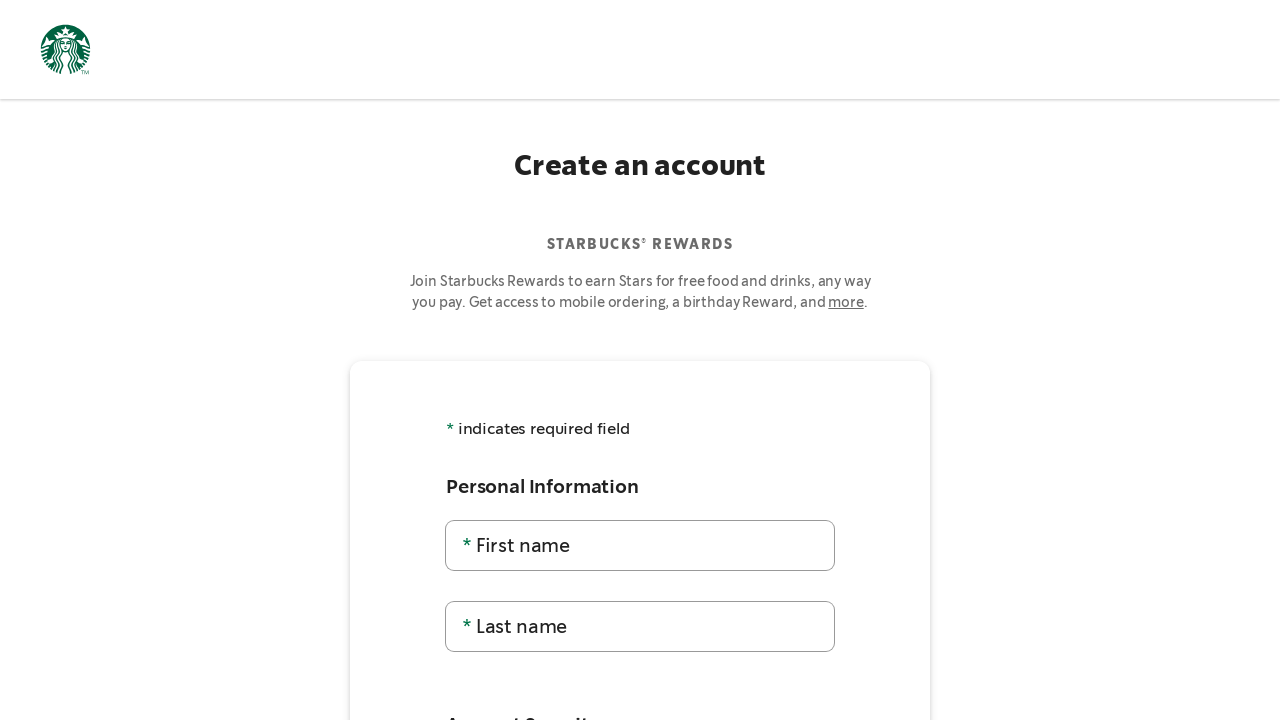

Verified navigation to account creation page
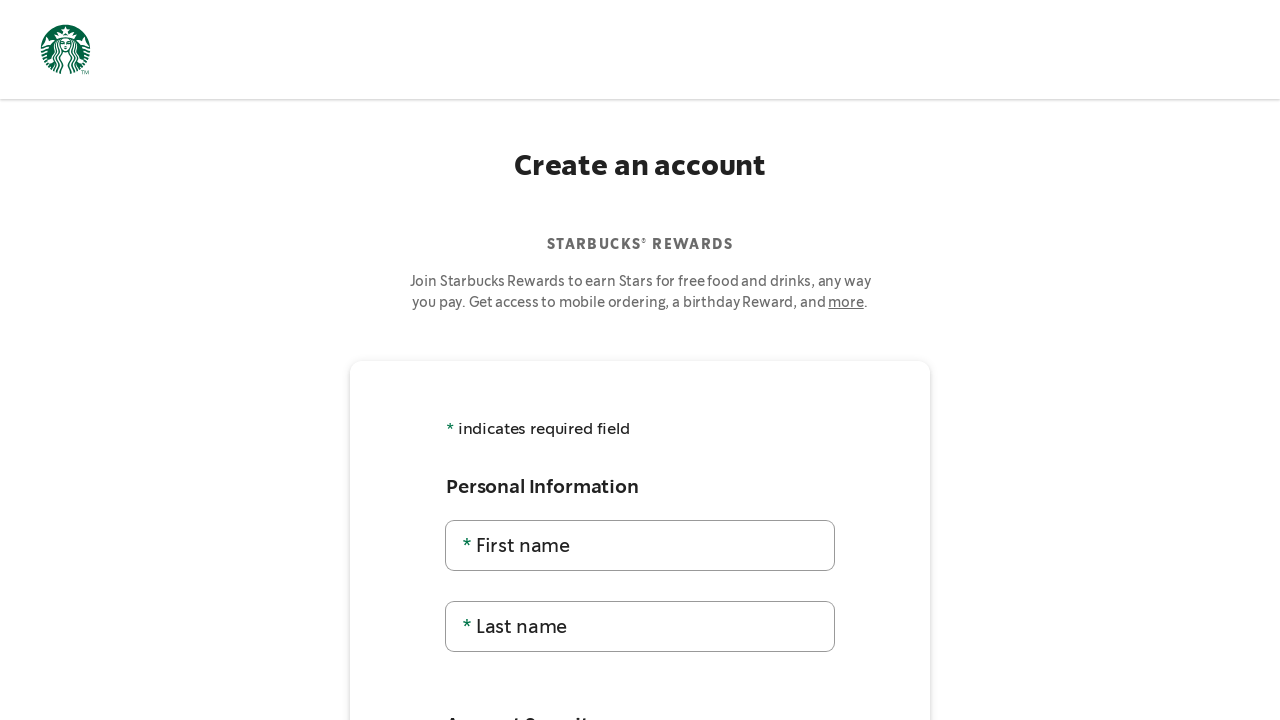

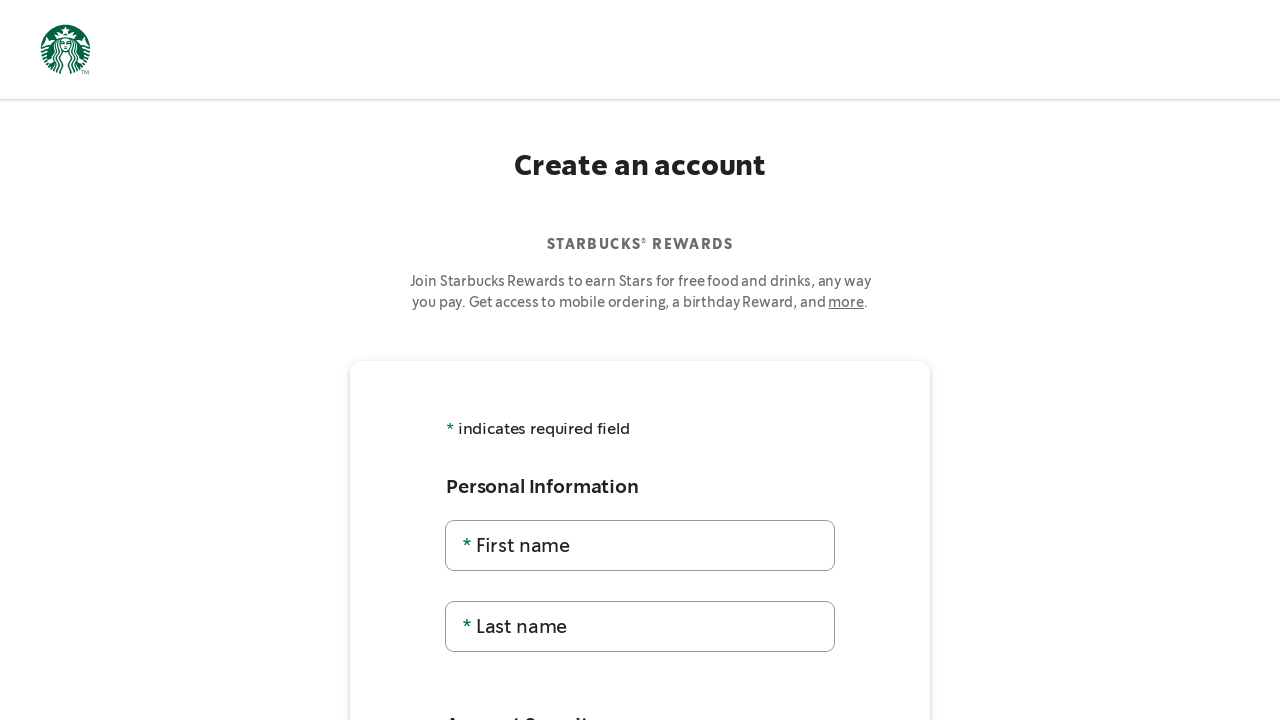